Tests handling of a delayed JavaScript alert by clicking a timer alert button, waiting for the alert to appear, and accepting it

Starting URL: https://demoqa.com/alerts

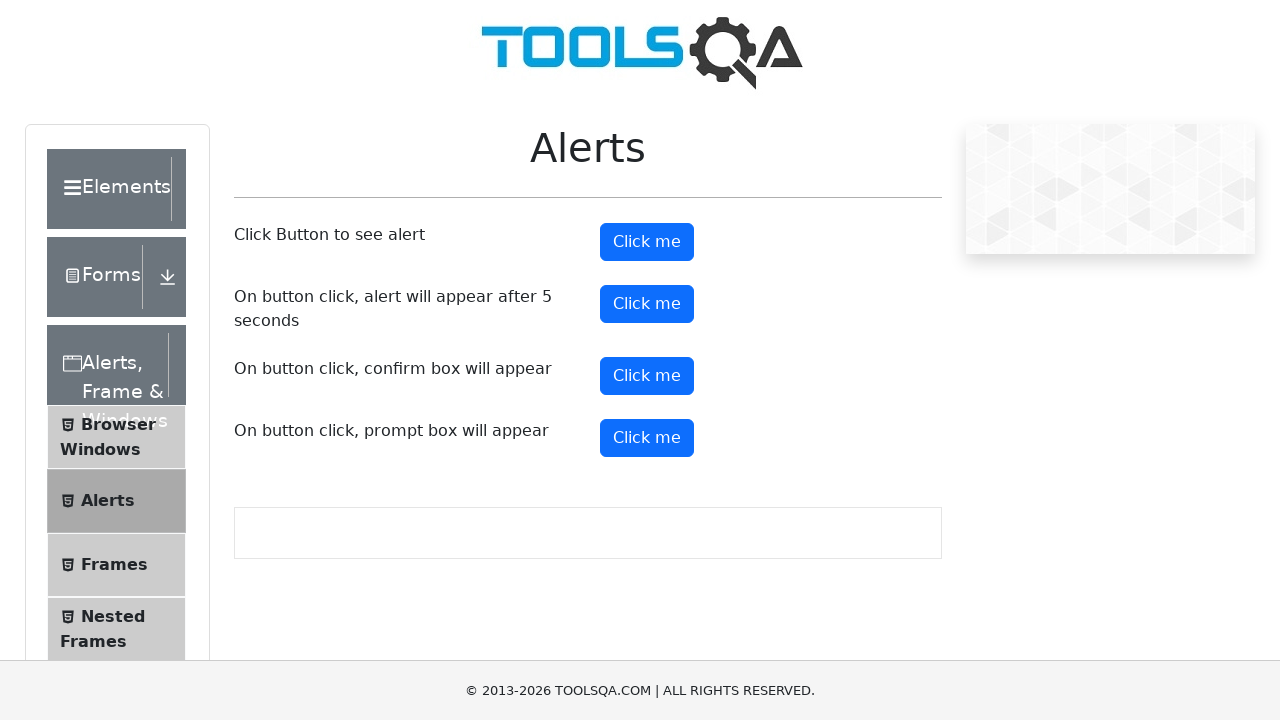

Clicked the timer alert button to trigger delayed alert at (647, 304) on #timerAlertButton
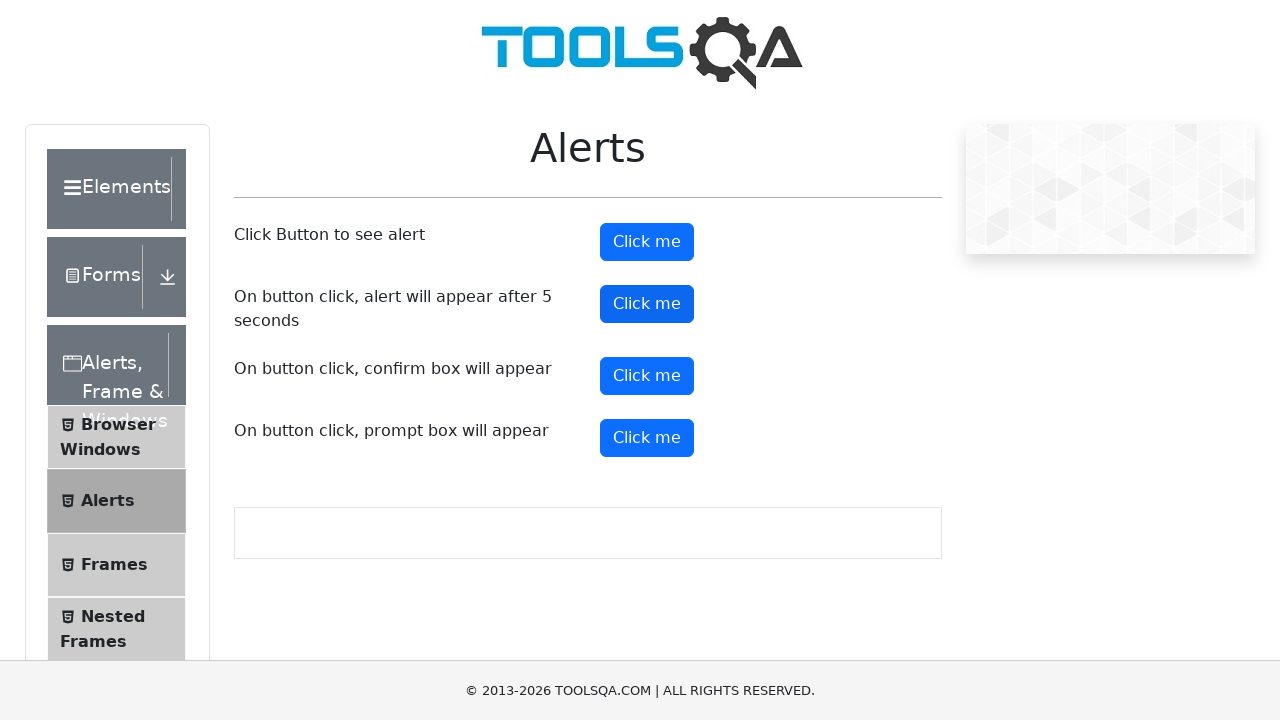

Waited 6 seconds for the delayed alert to appear
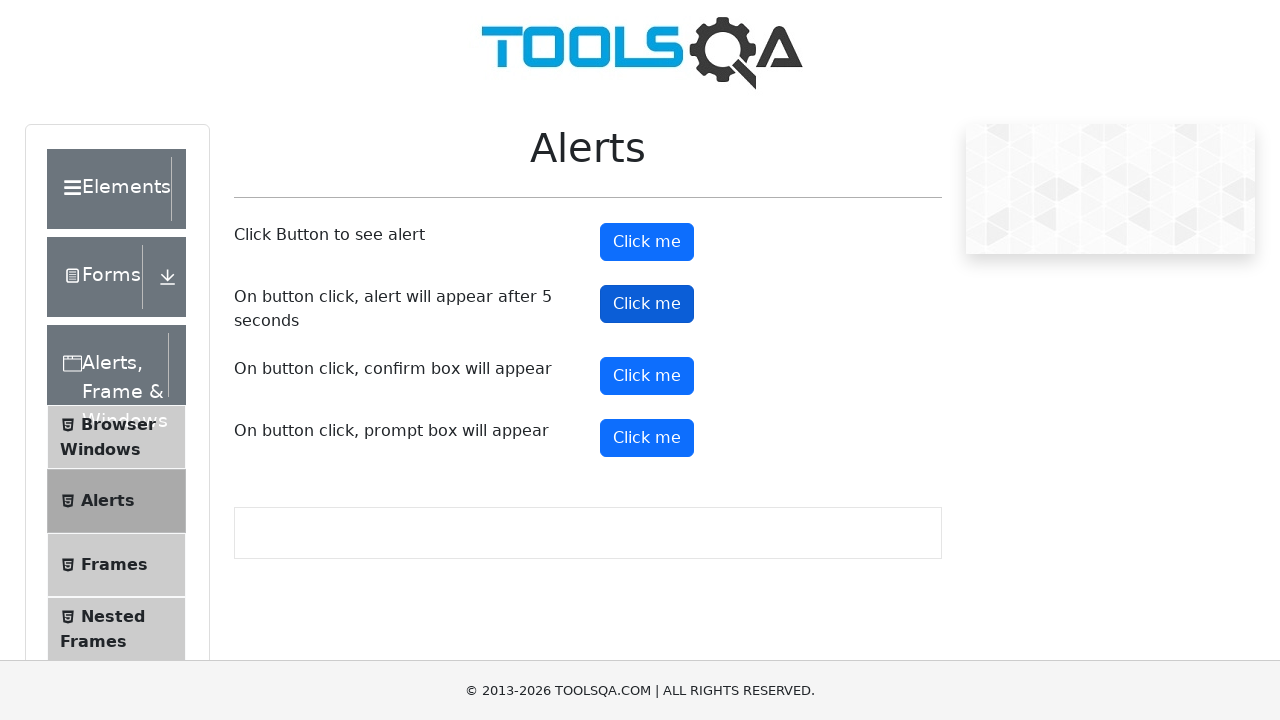

Registered dialog handler to accept the alert
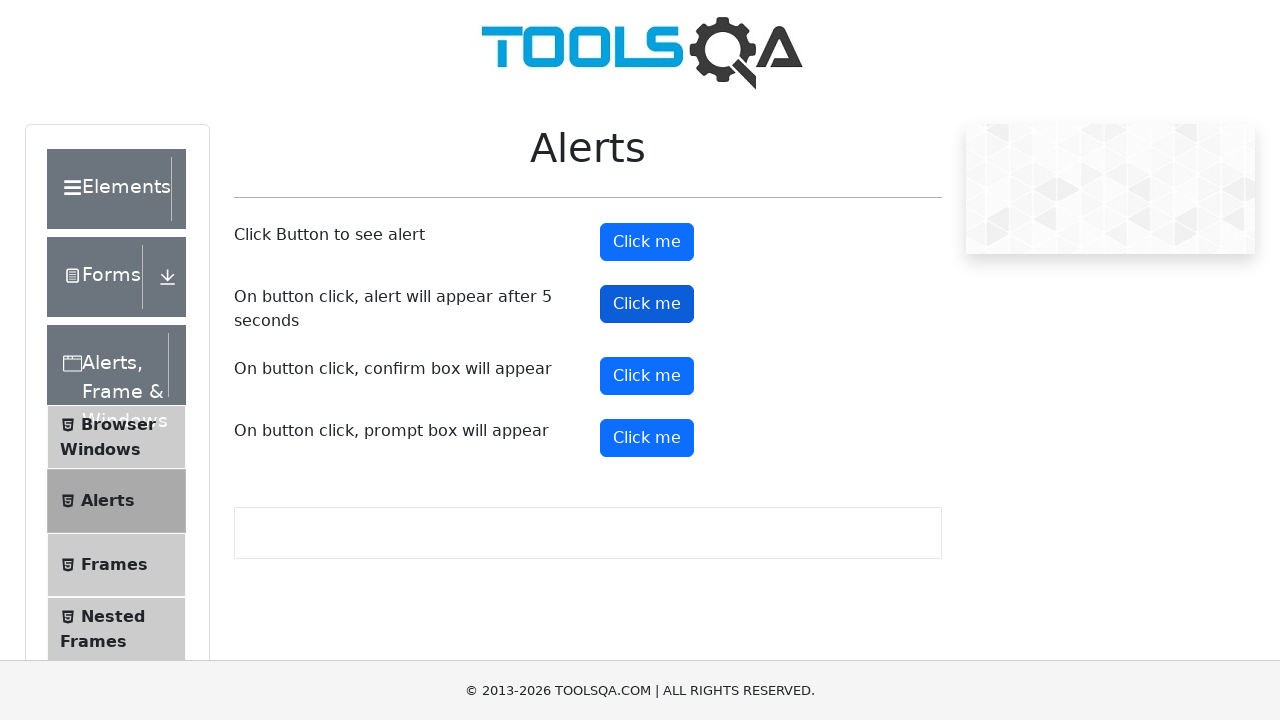

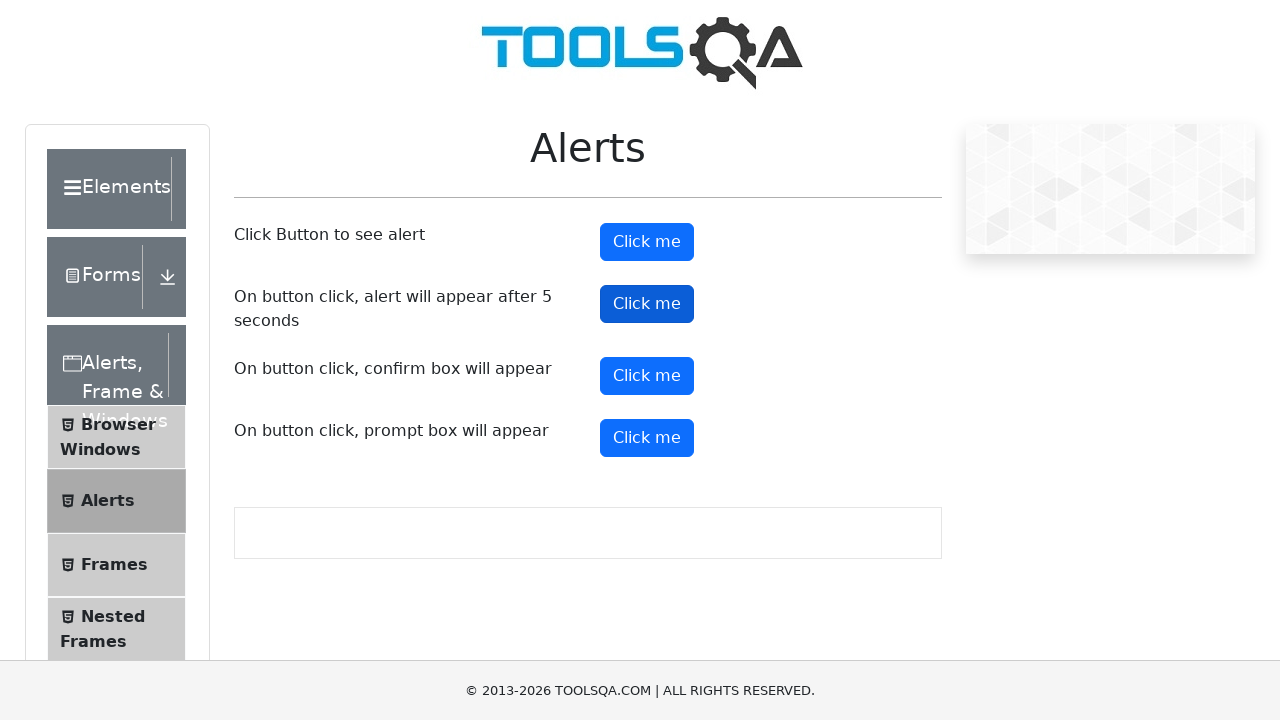